Tests drag and drop functionality on jQuery UI demo page by dragging a draggable element and dropping it onto a droppable target area

Starting URL: https://jqueryui.com/droppable/

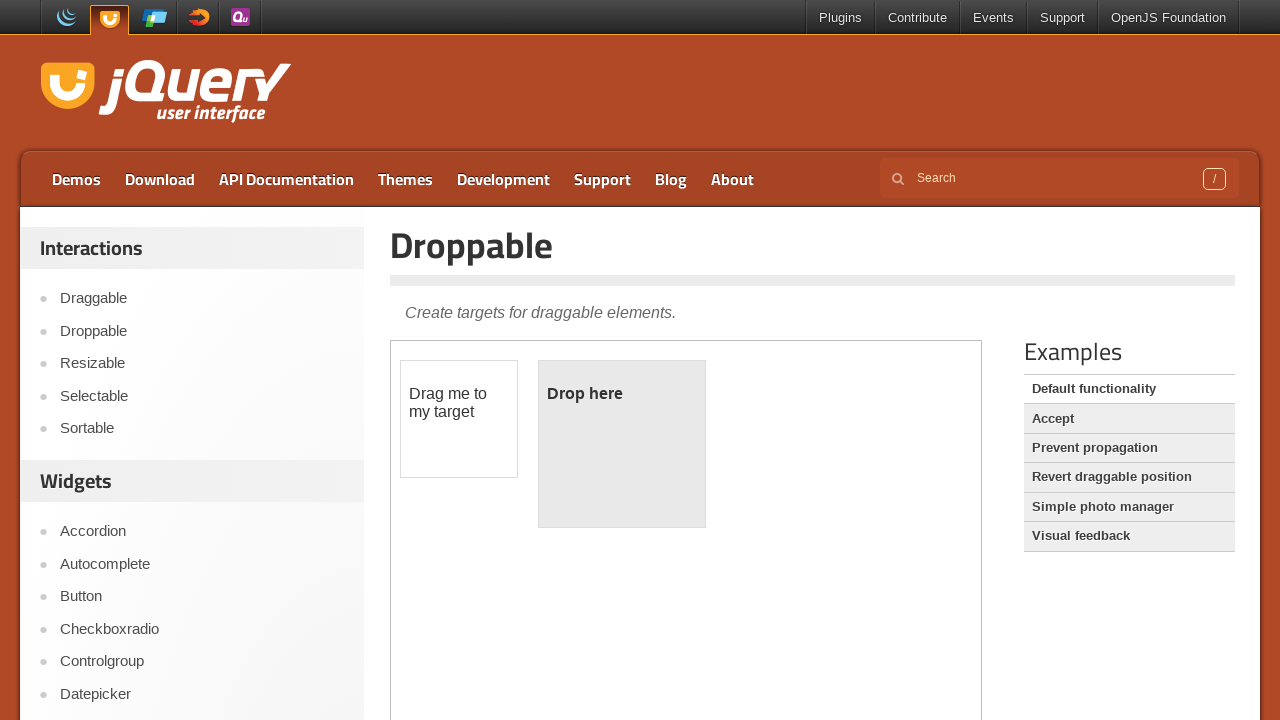

Located the demo iframe
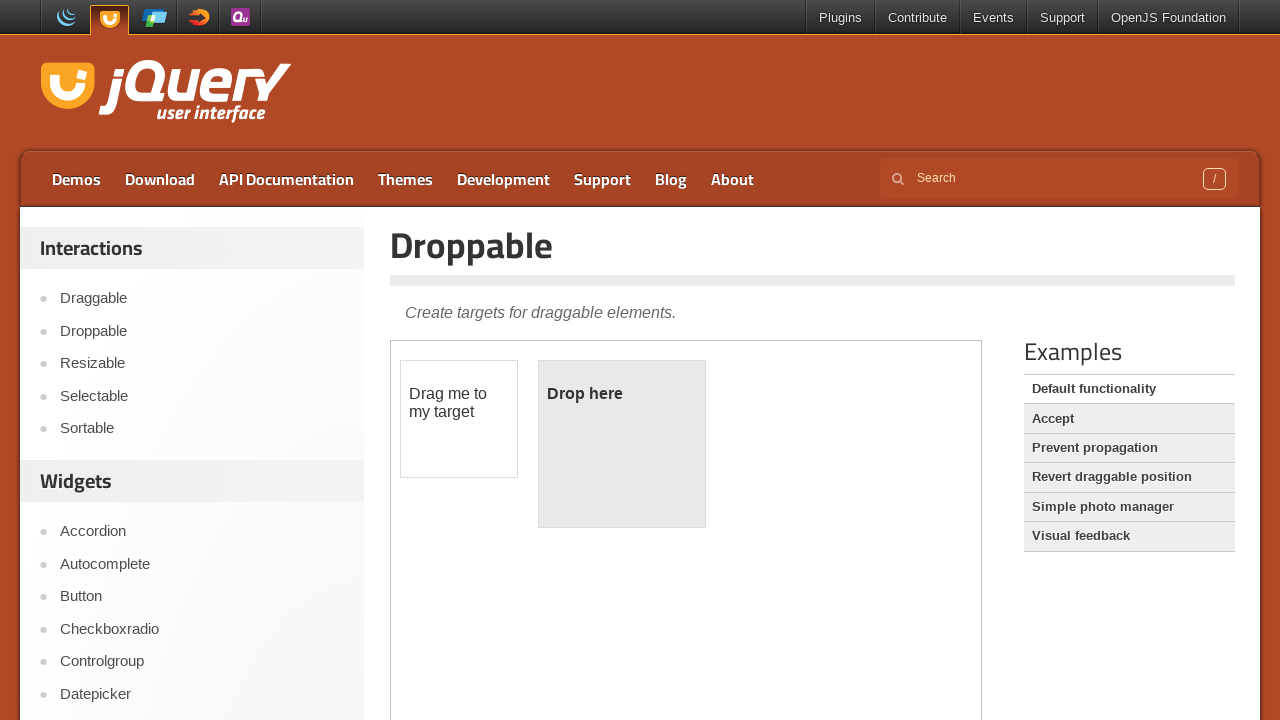

Located the draggable element
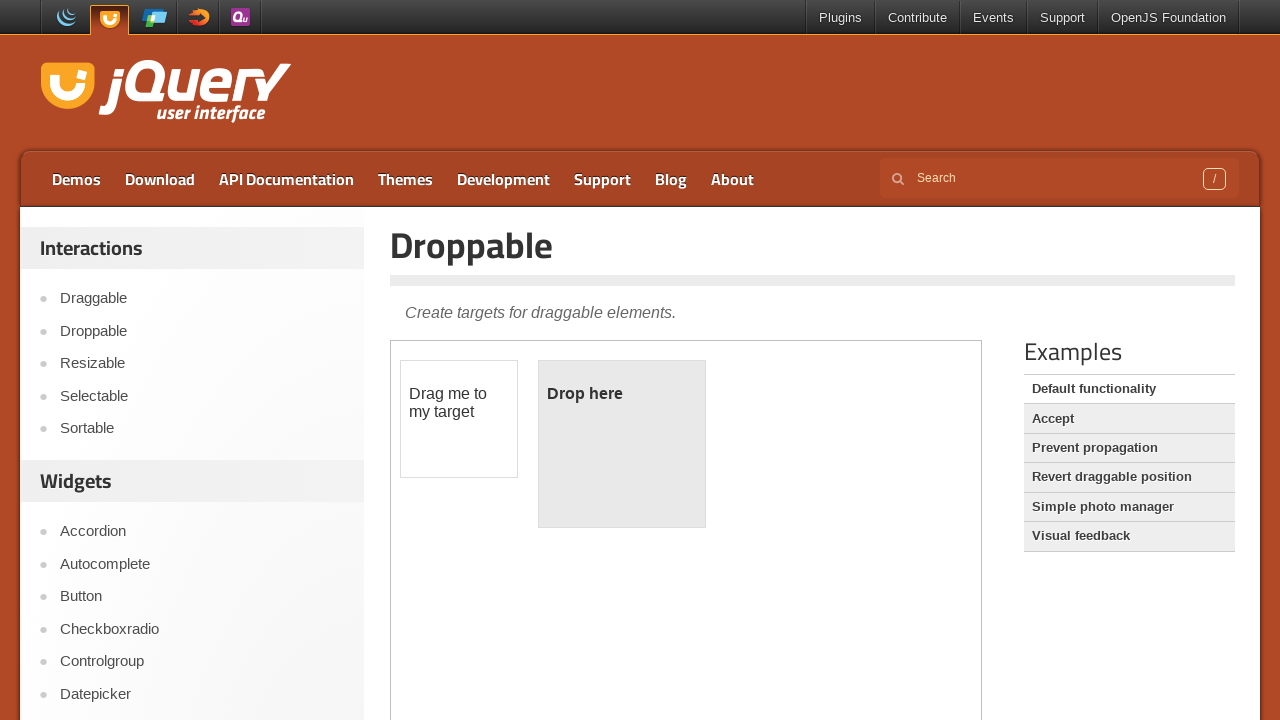

Located the droppable target area
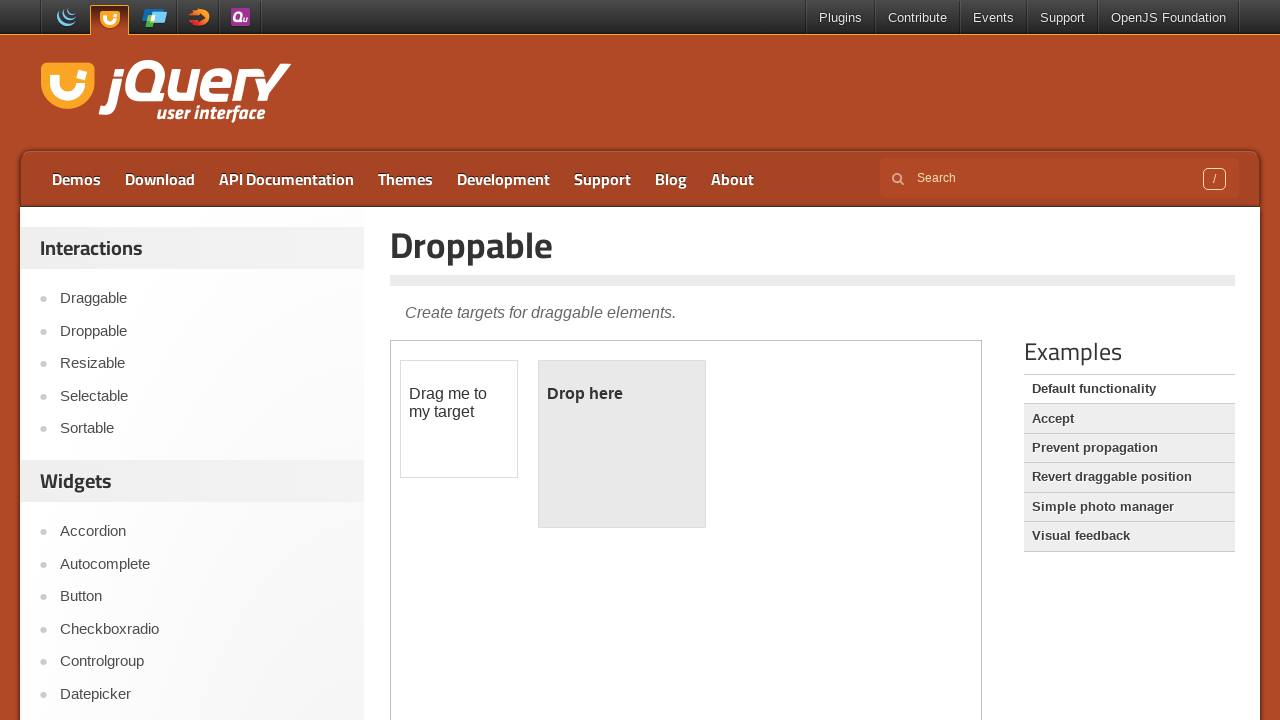

Dragged draggable element and dropped it onto droppable target area at (622, 444)
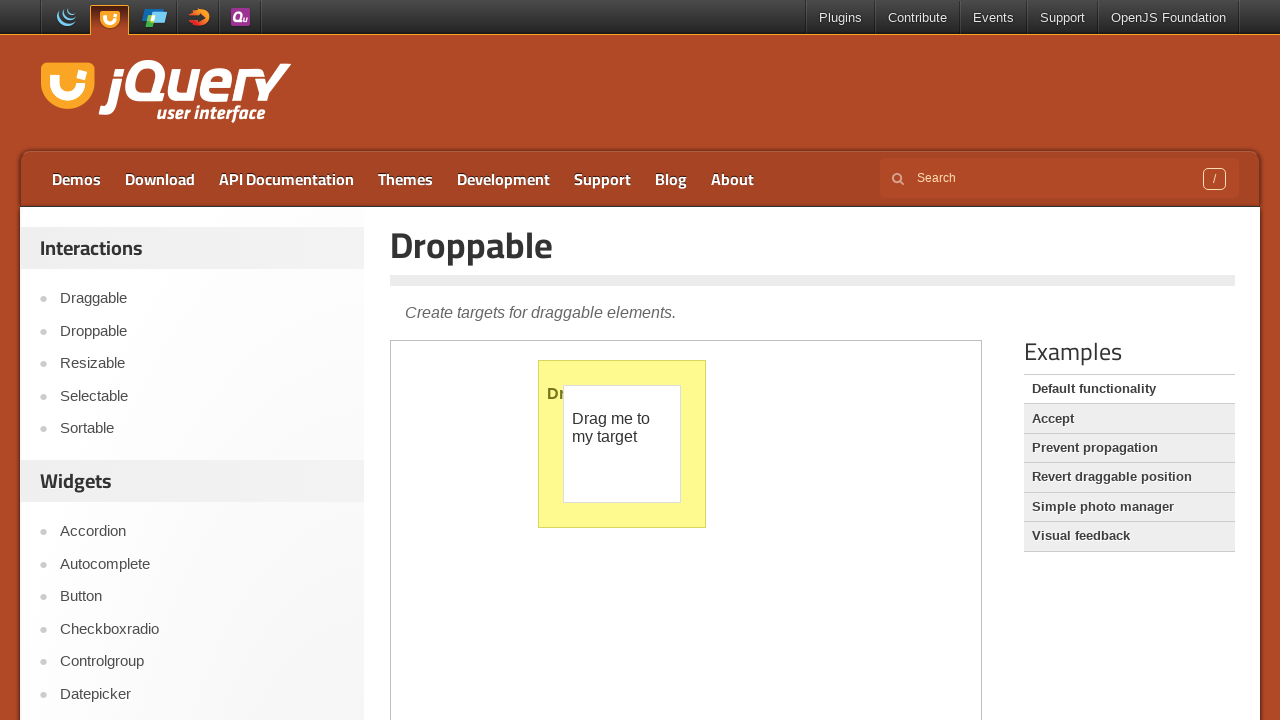

Verified drop was successful - droppable element is now highlighted
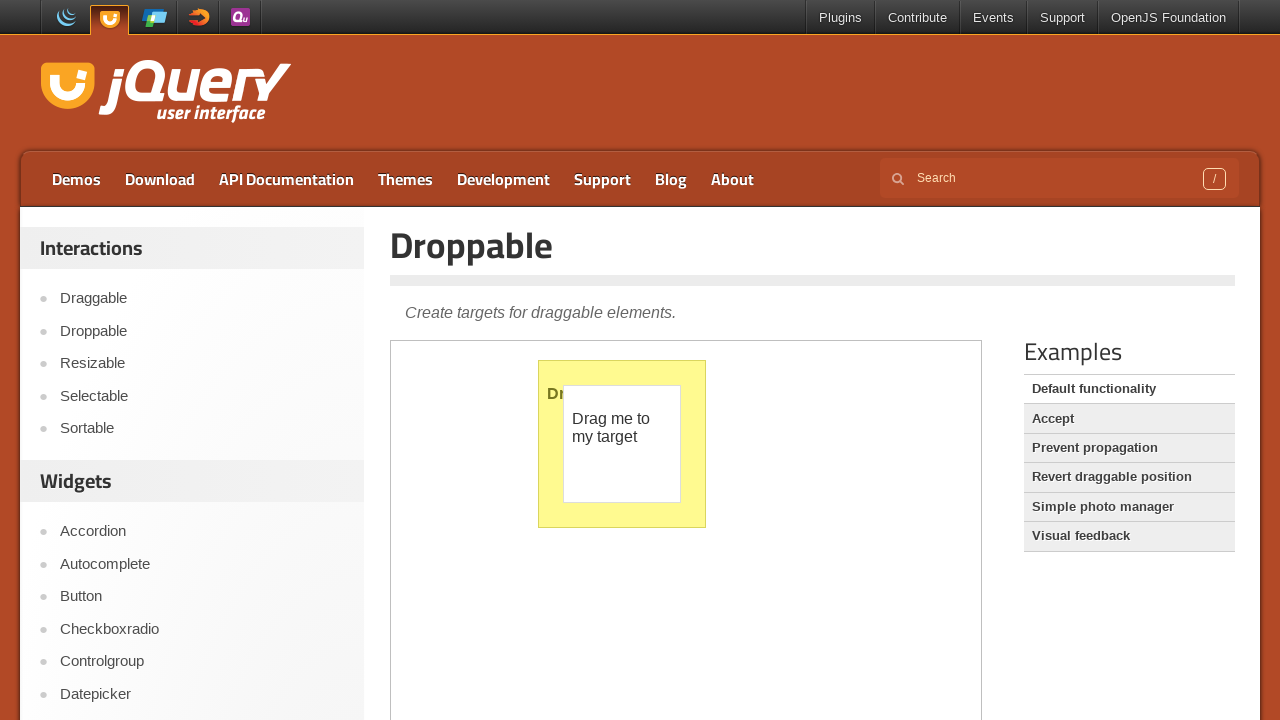

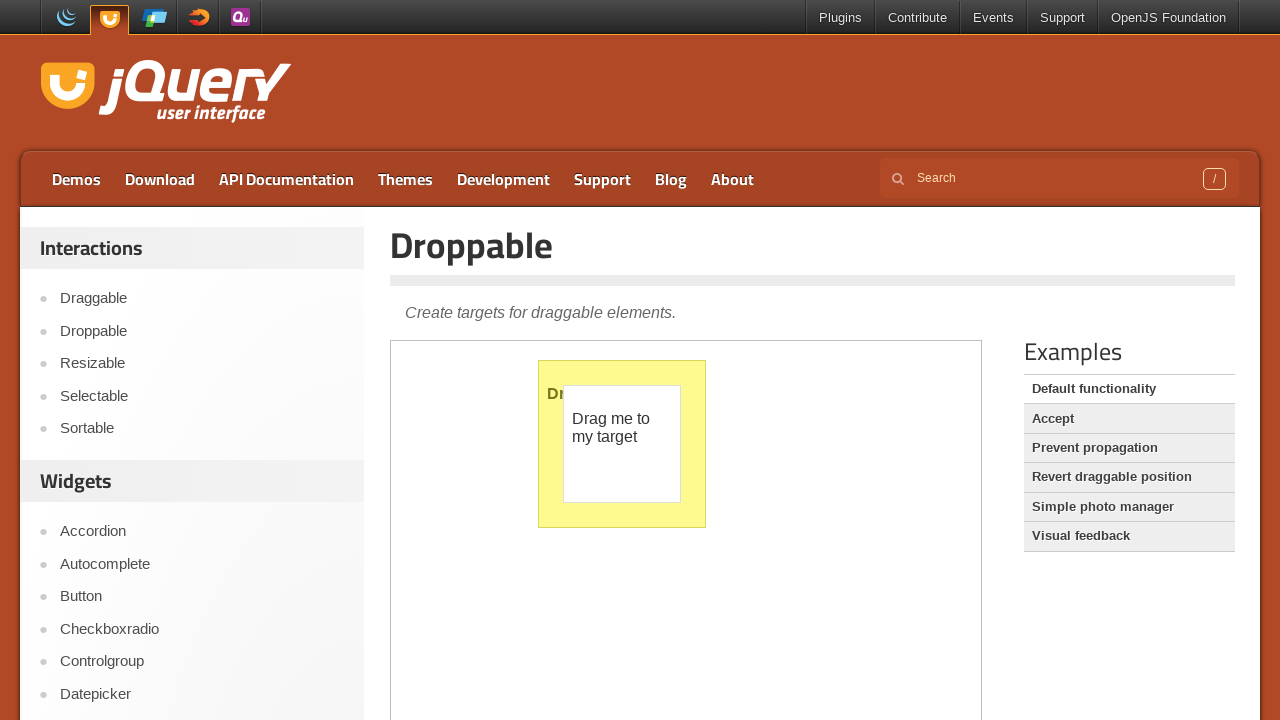